Tests the search/filter functionality on an e-commerce practice site by entering "Rice" in the search field and verifying that all displayed results contain "Rice" in their name.

Starting URL: https://rahulshettyacademy.com/seleniumPractise/#/offers

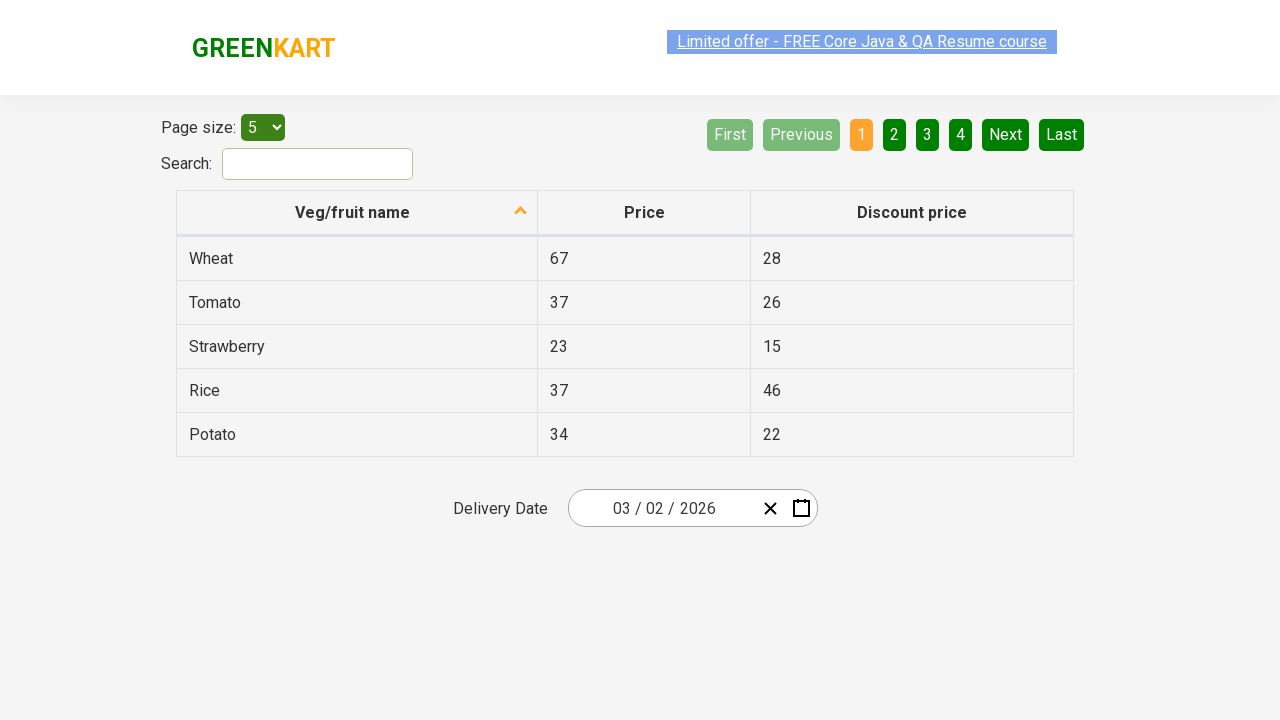

Filled search field with 'Rice' on #search-field
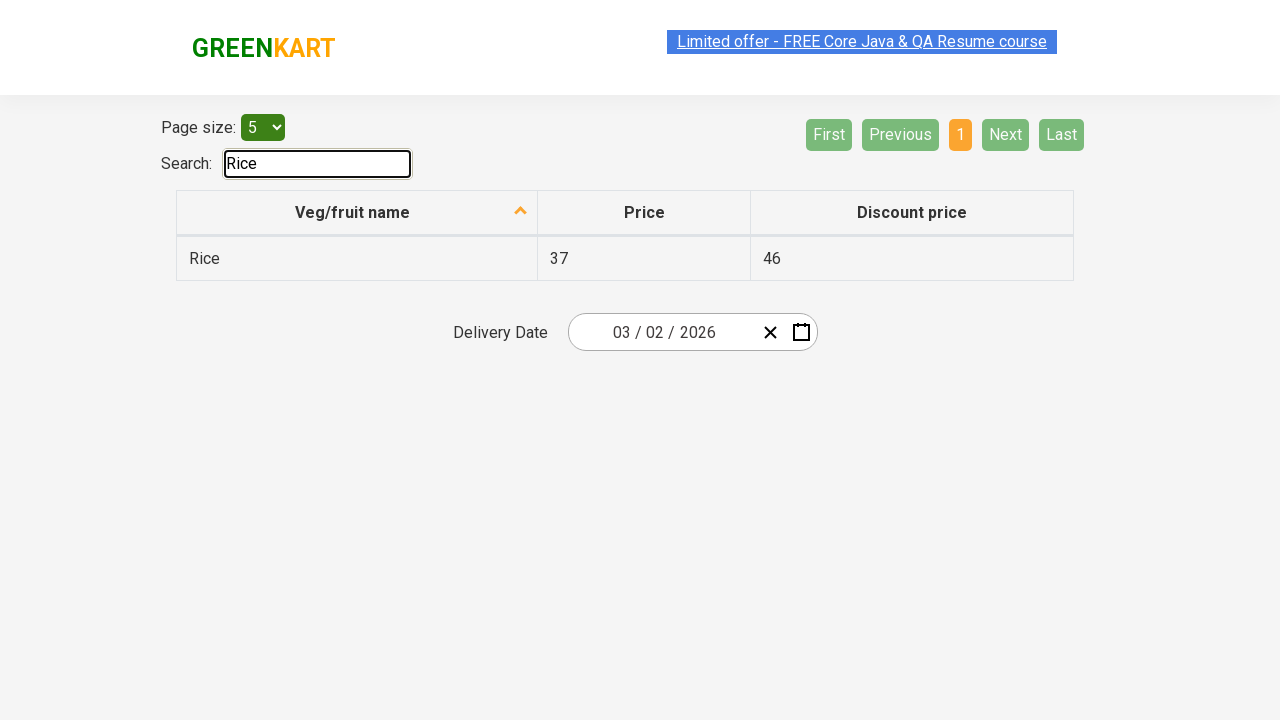

Waited 500ms for filter to apply
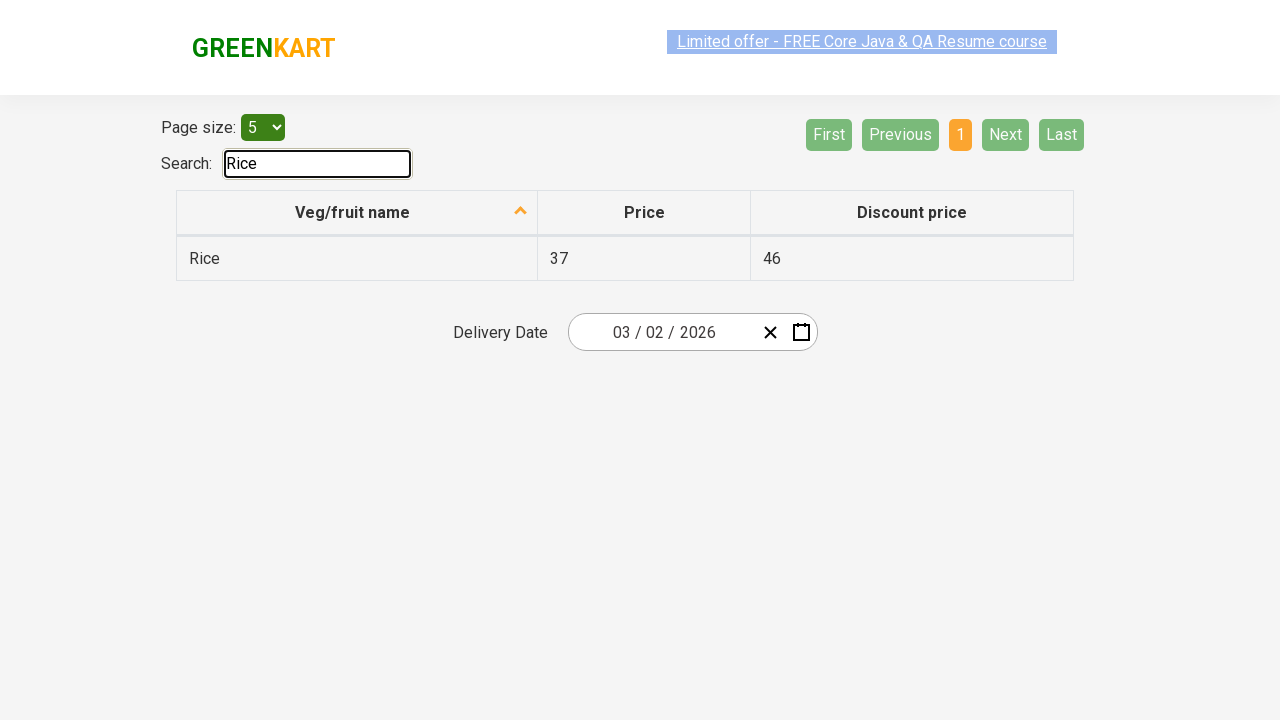

Retrieved all vegetable names from first column of table
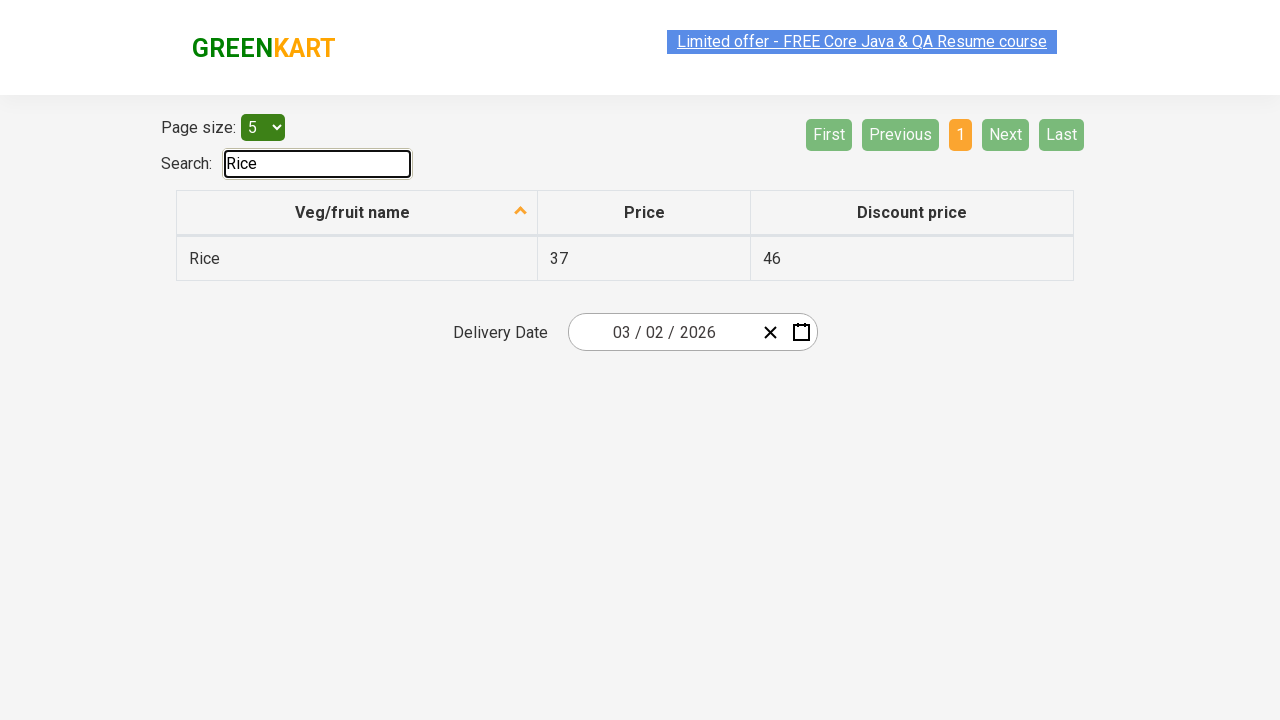

Verified 'Rice' contains 'Rice'
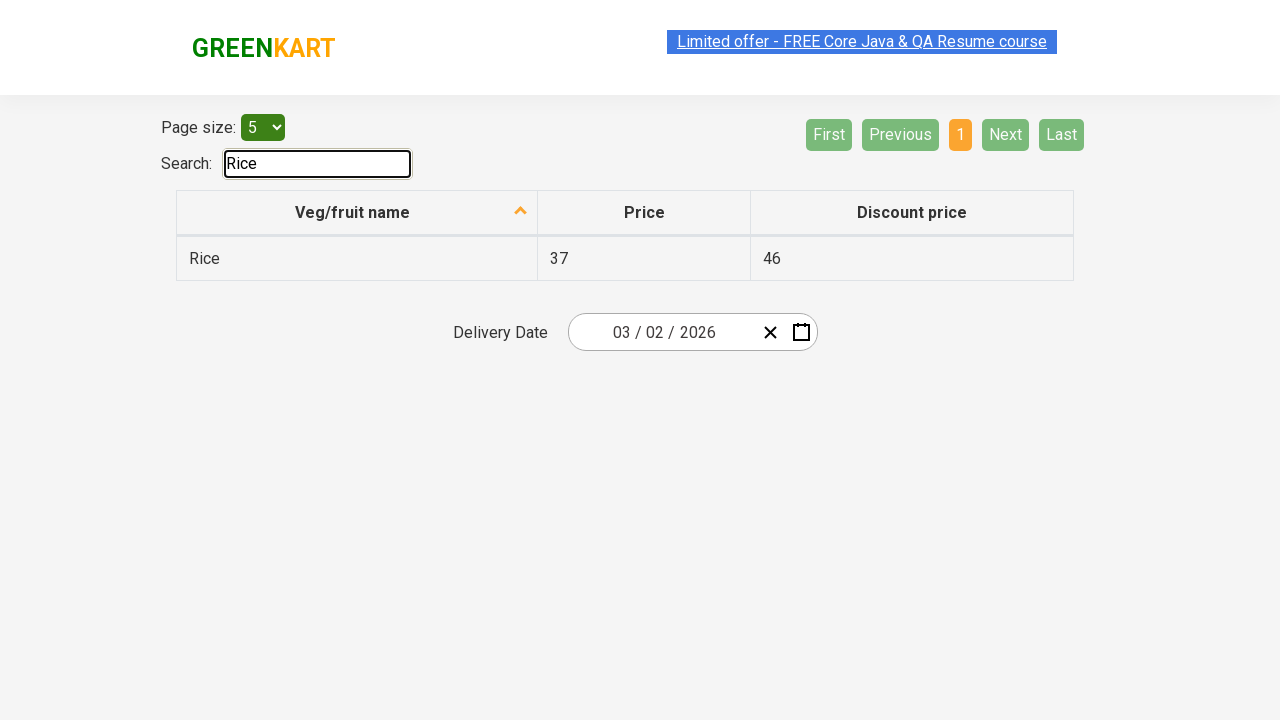

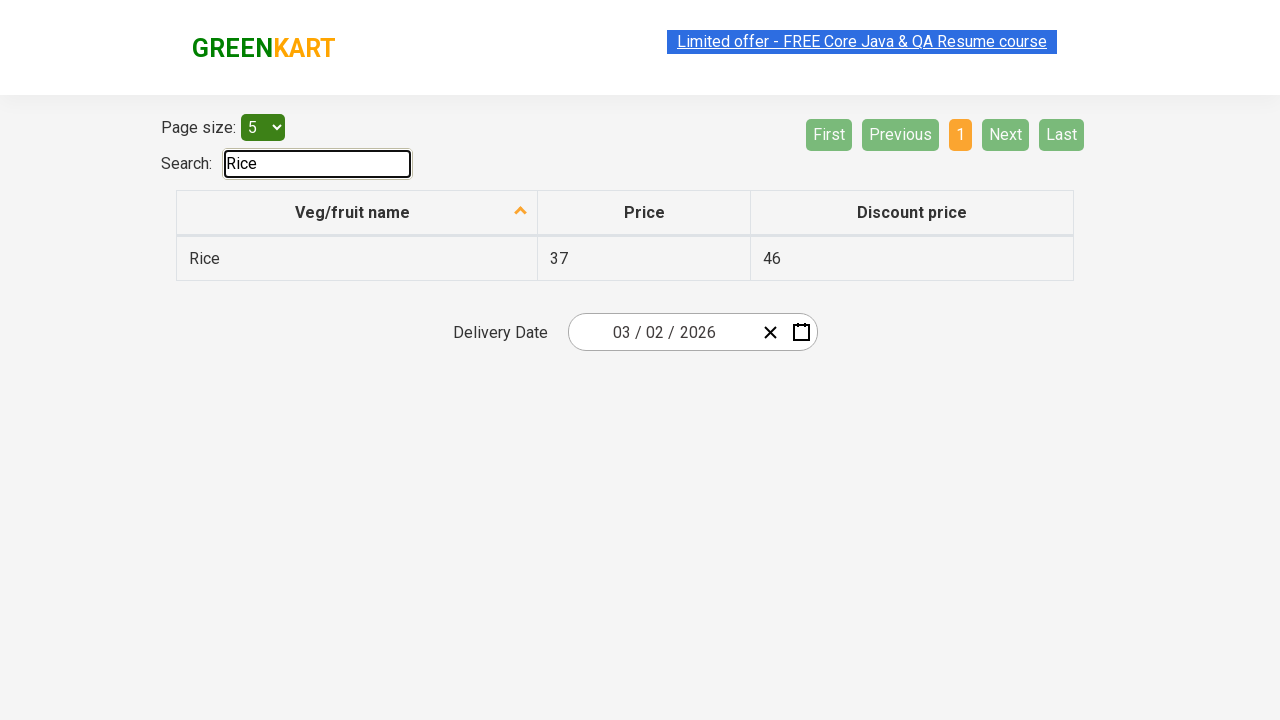